Tests a registration form by filling in personal information fields (first name, last name, username, email, password, phone), selecting gender, entering date of birth, and selecting a department from a dropdown.

Starting URL: https://practice.cydeo.com/registration_form

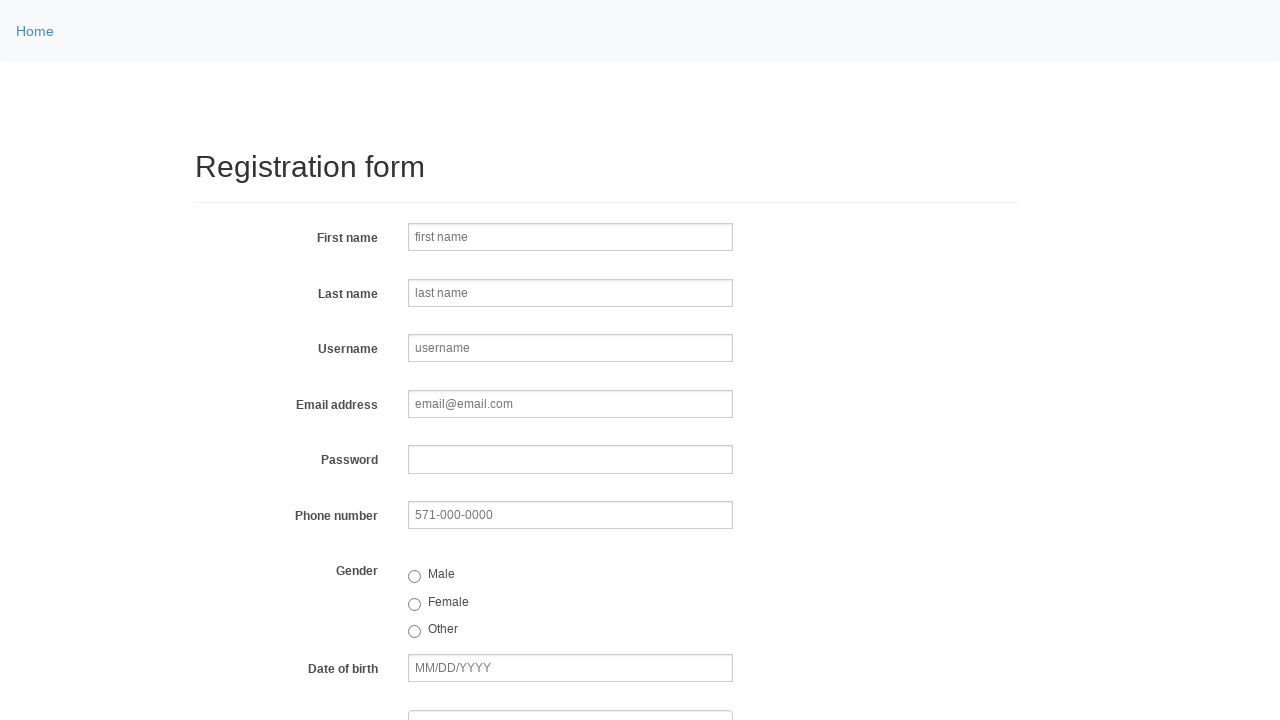

Entered first name 'Michael' in first name field on input[name='firstname']
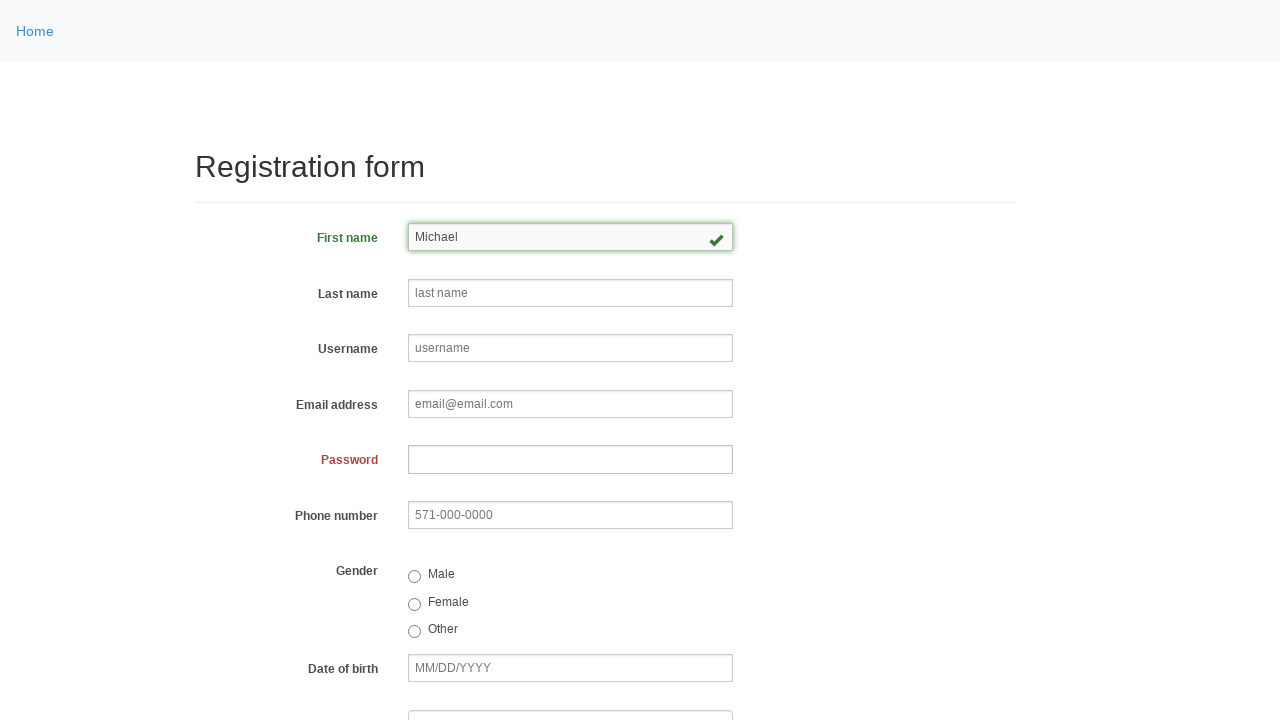

Entered last name 'Thompson' in last name field on input[name='lastname']
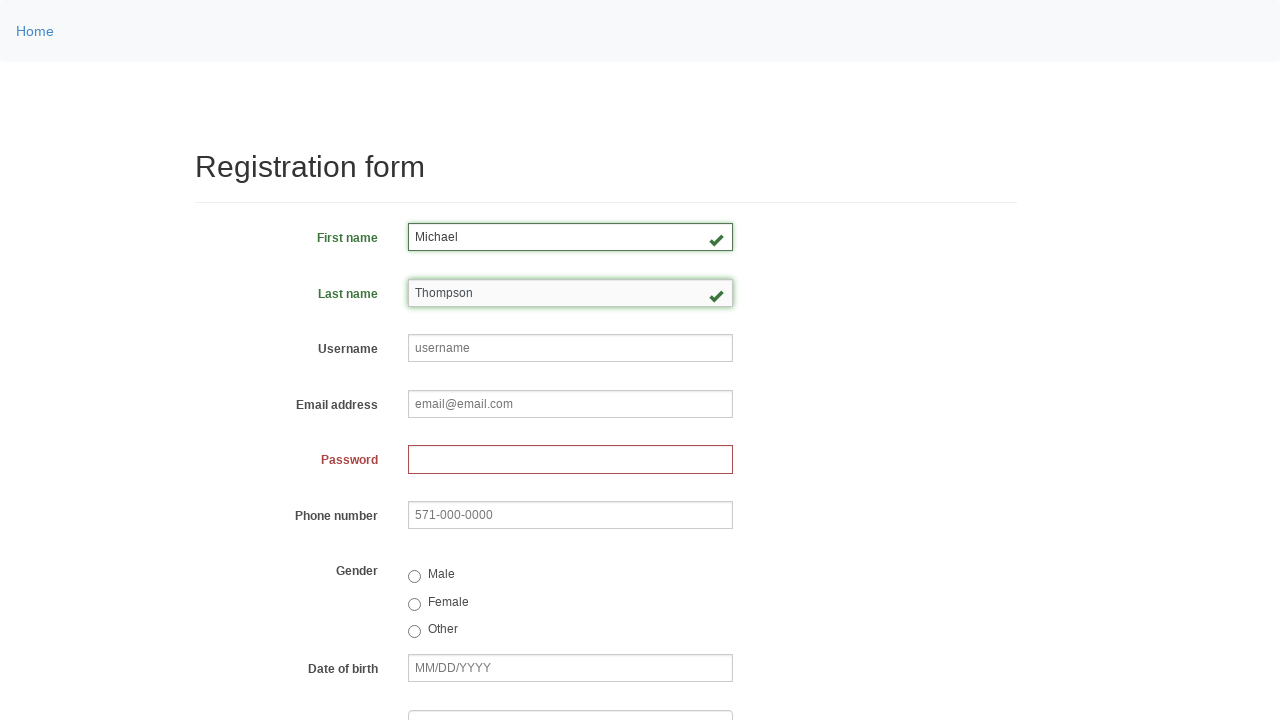

Entered username 'helpdesk771' in username field on input[name='username']
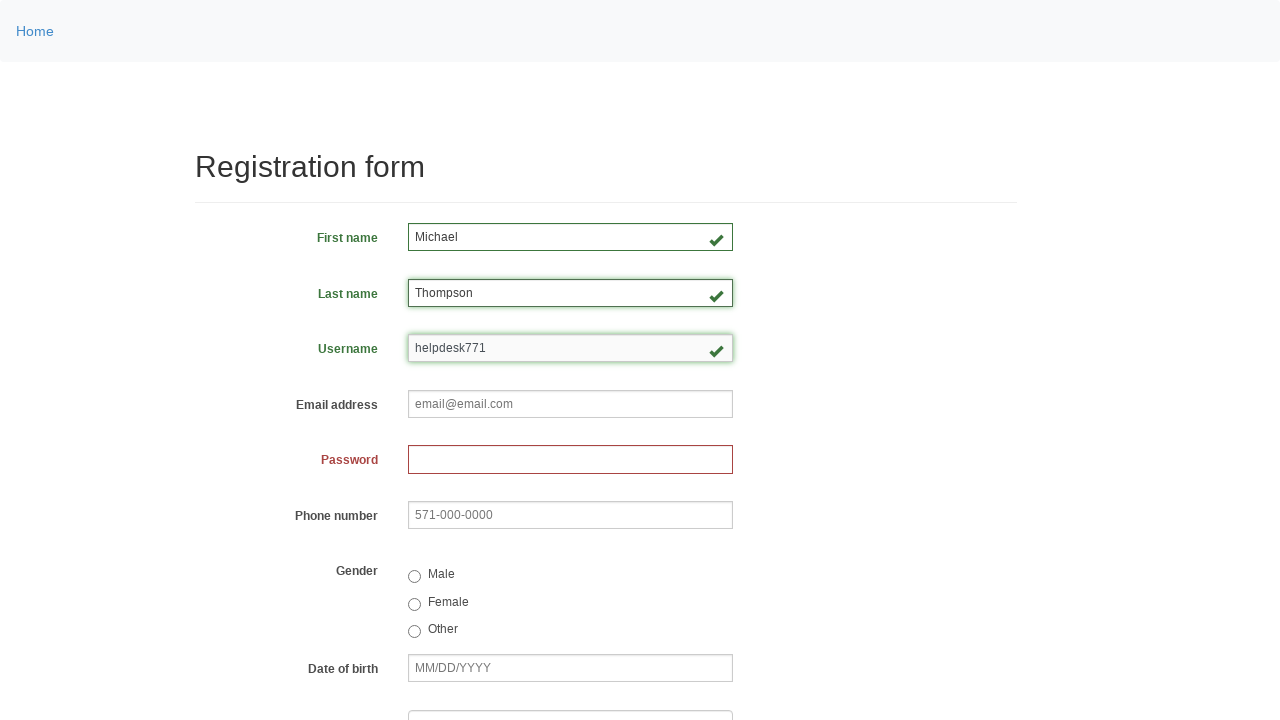

Entered email address 'helpdesk771@email.com' in email field on input[name='email']
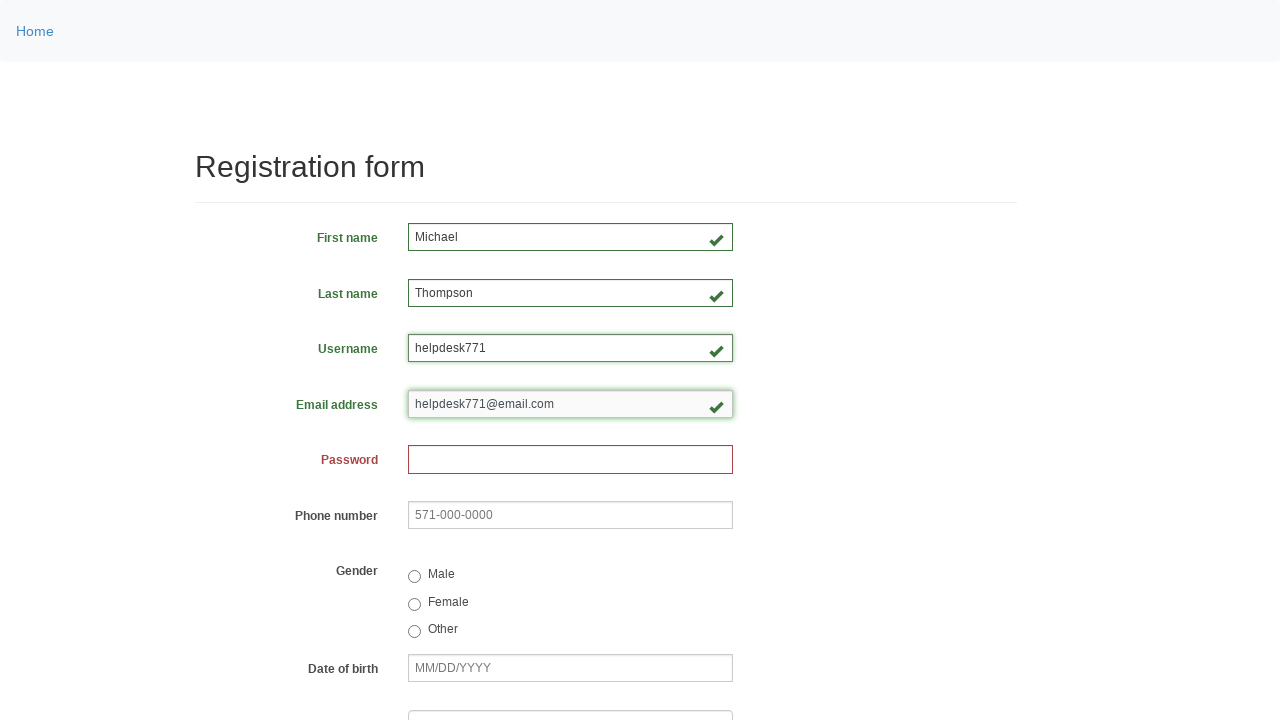

Entered password in password field on input[name='password']
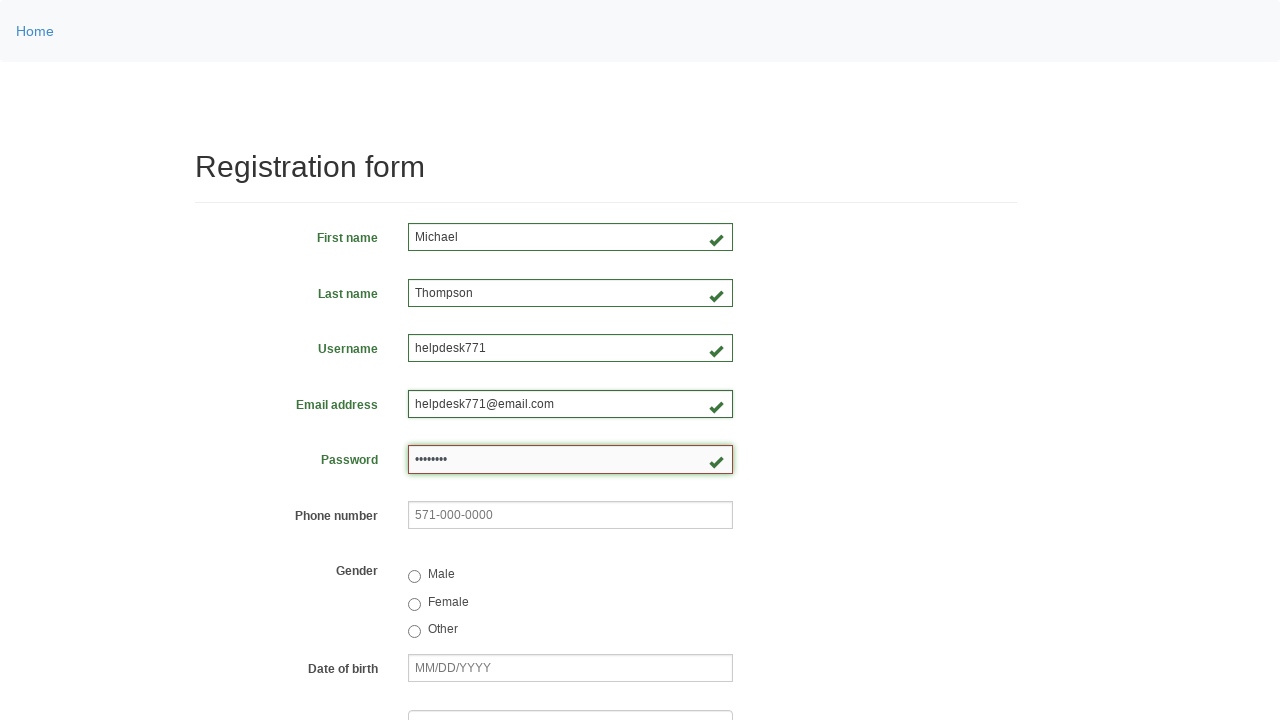

Entered phone number '968-576-4972' in phone field on input[name='phone']
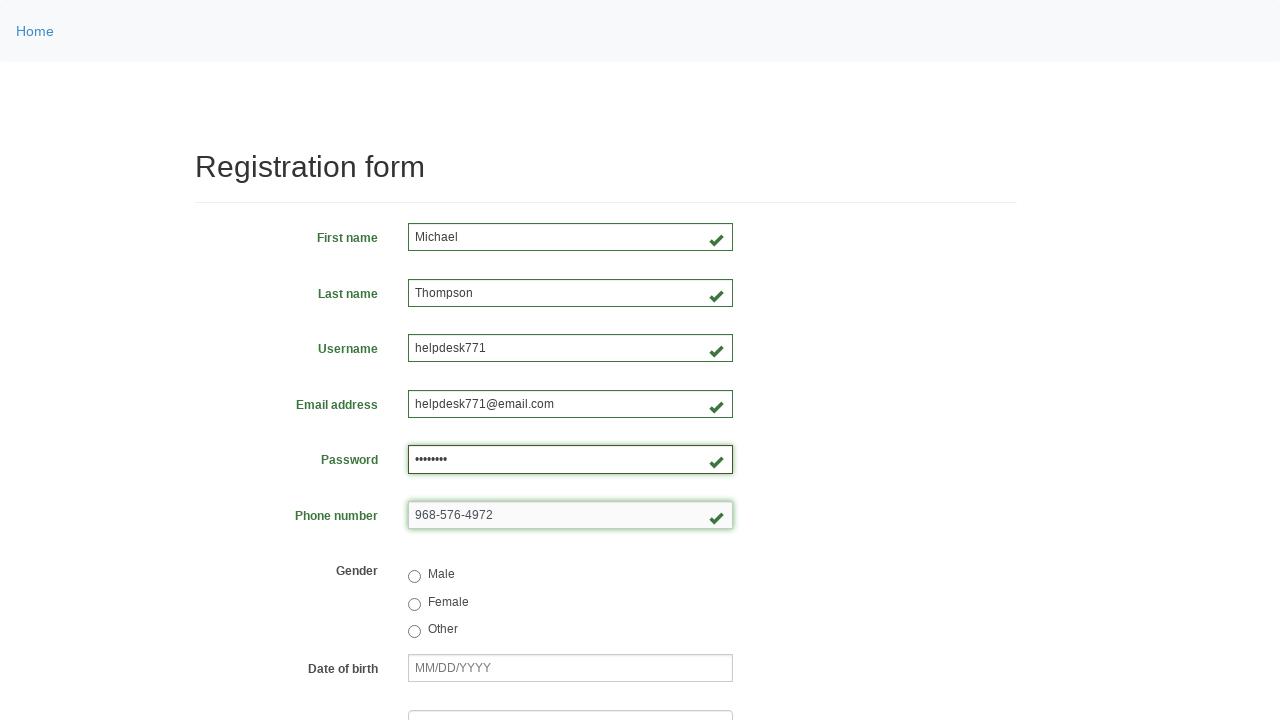

Selected 'Female' gender radio button at (414, 604) on input[value='female']
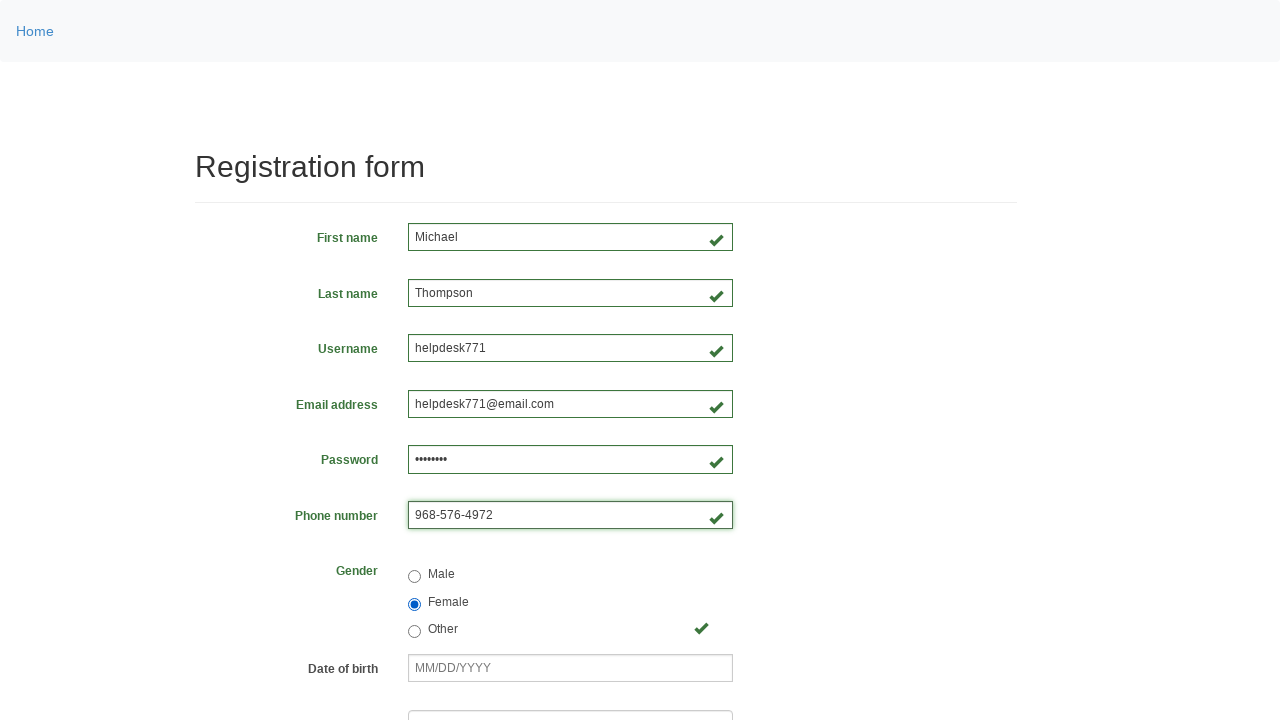

Entered date of birth '03/08/2000' on input[name='birthday']
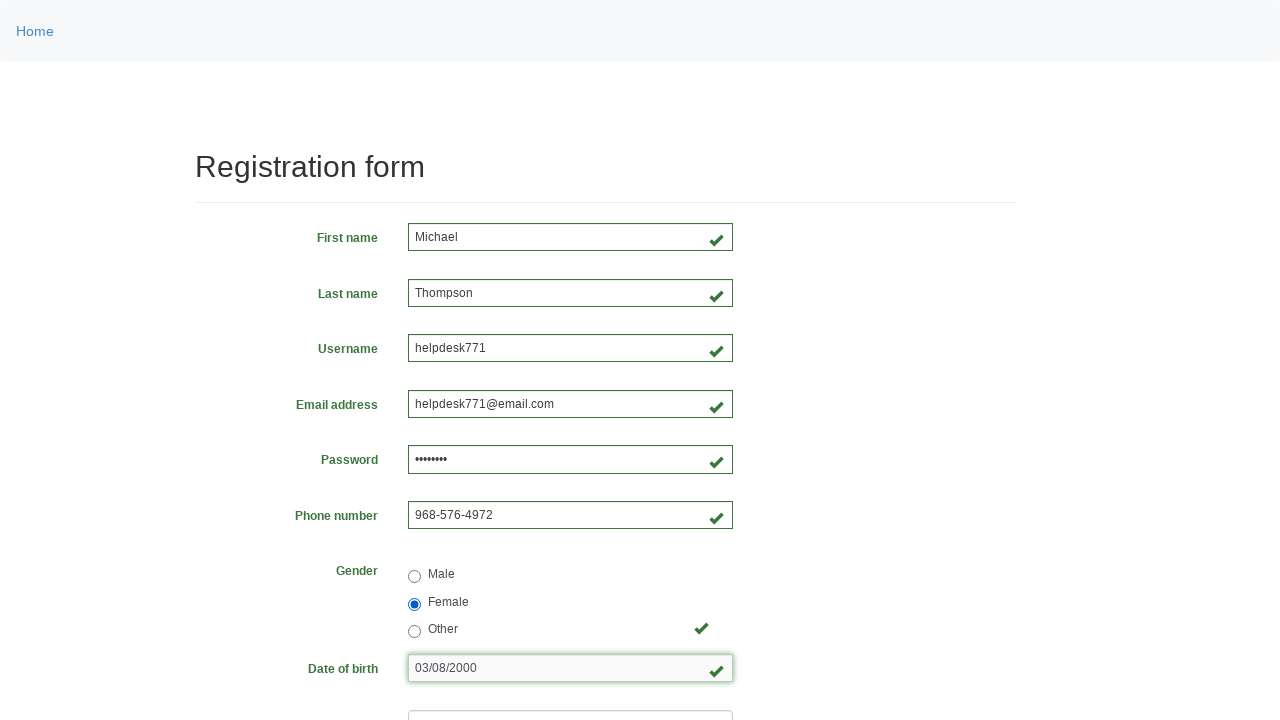

Selected department from dropdown at index 6 on select[name='department']
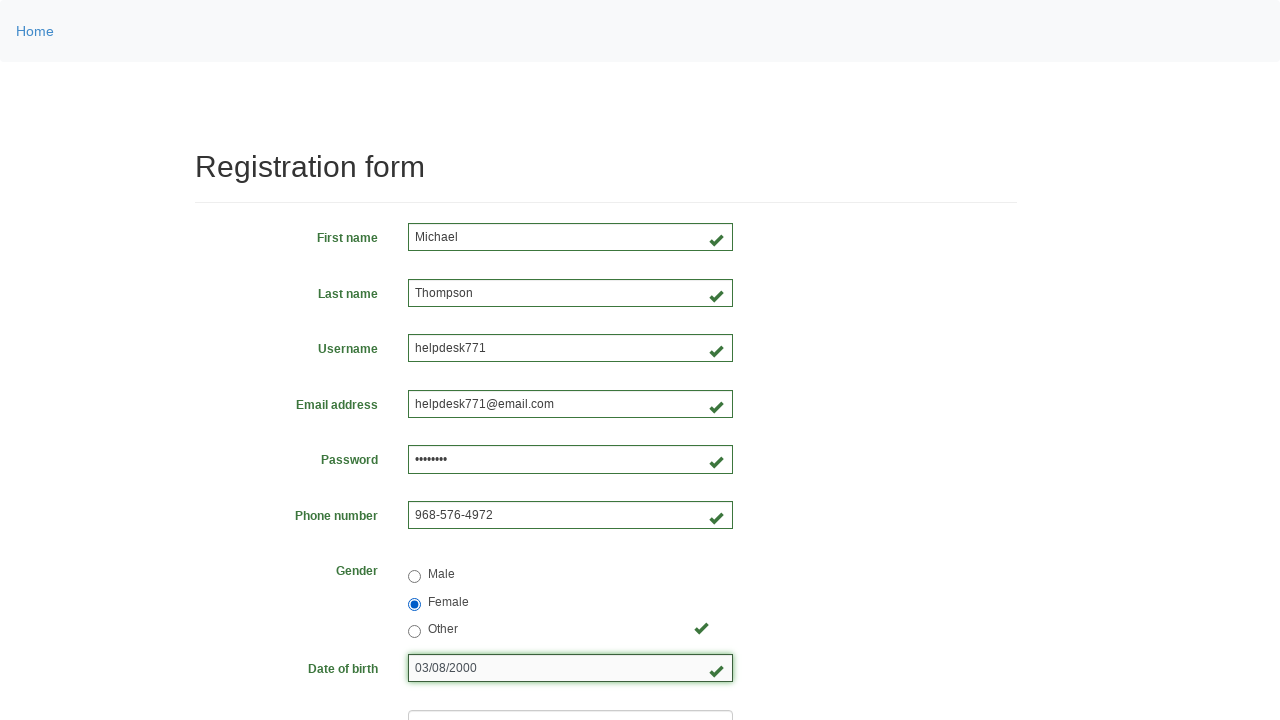

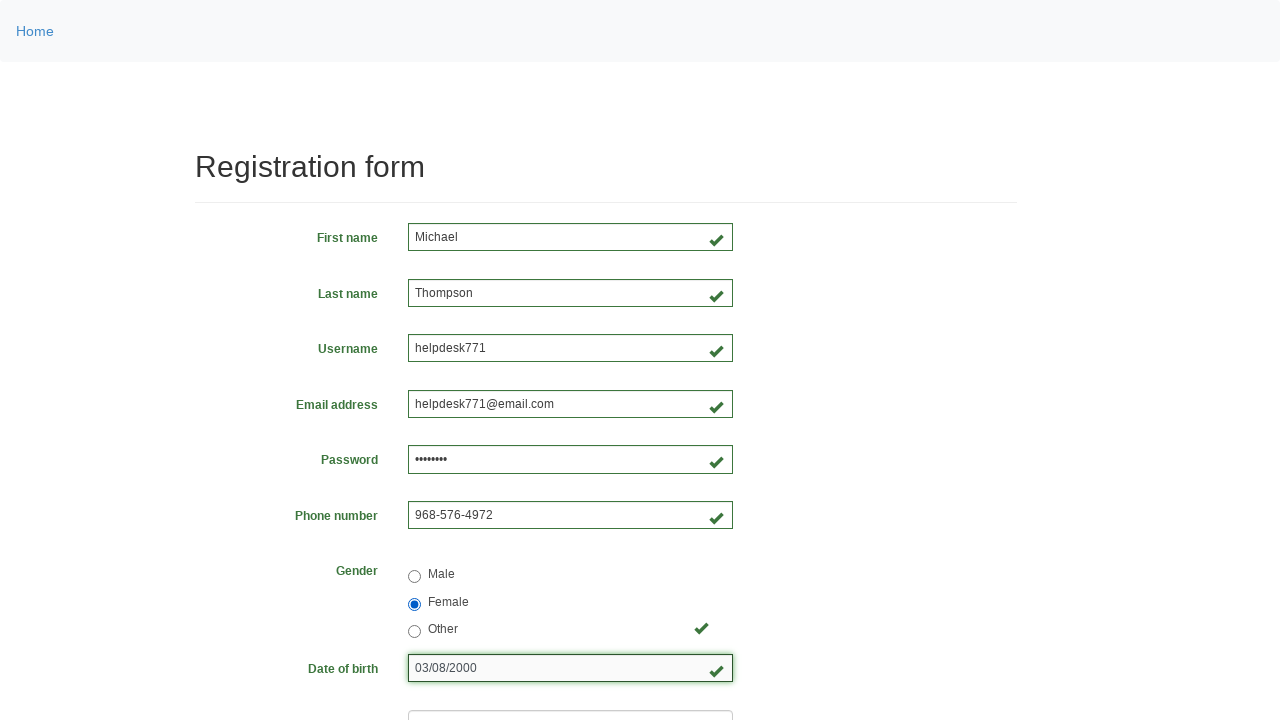